Tests a registration form by filling in first name, last name, and email fields with required attributes, submitting the form, and verifying a success message is displayed.

Starting URL: http://suninjuly.github.io/registration1.html

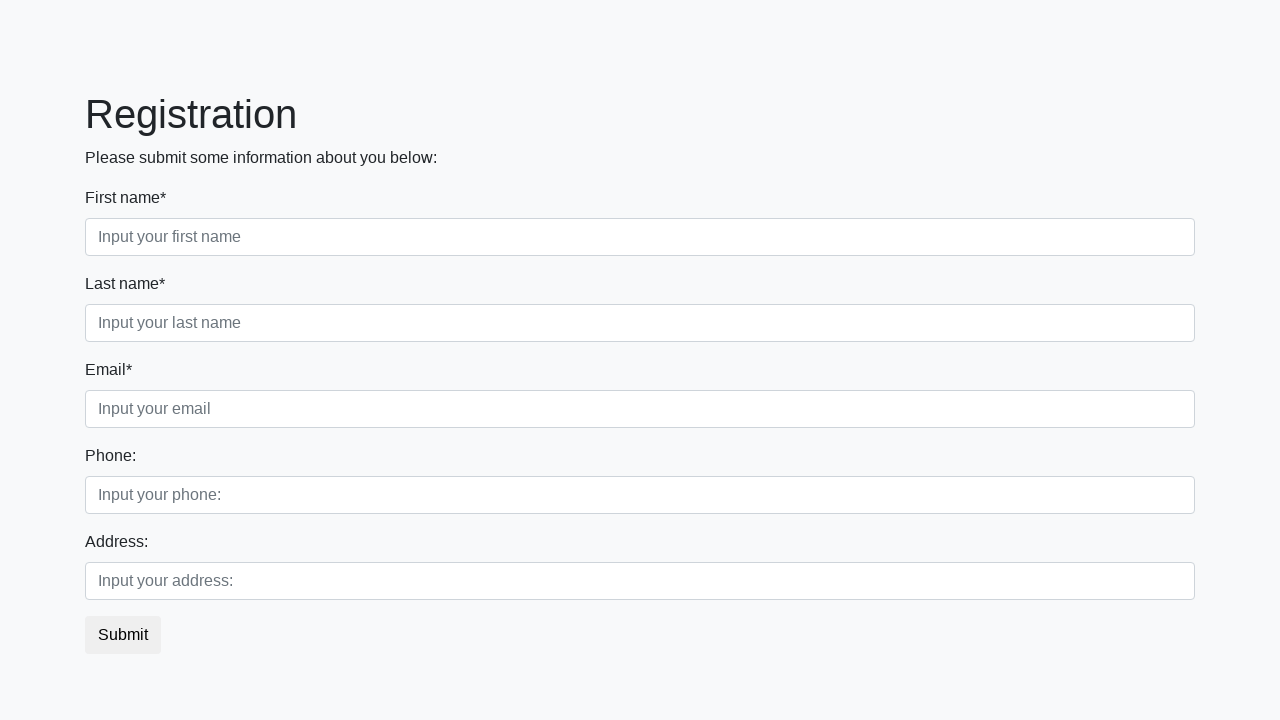

Filled first name field with 'Alexander' on .first[required]
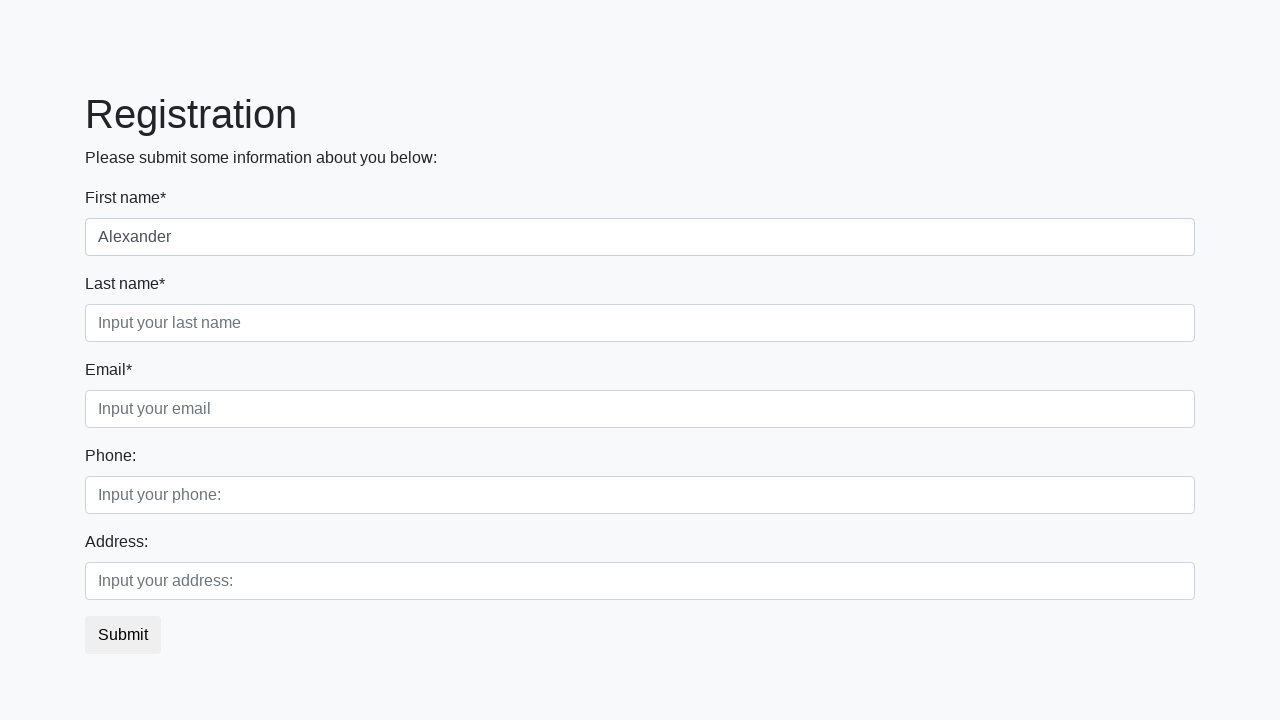

Filled last name field with 'Thompson' on .second[required]
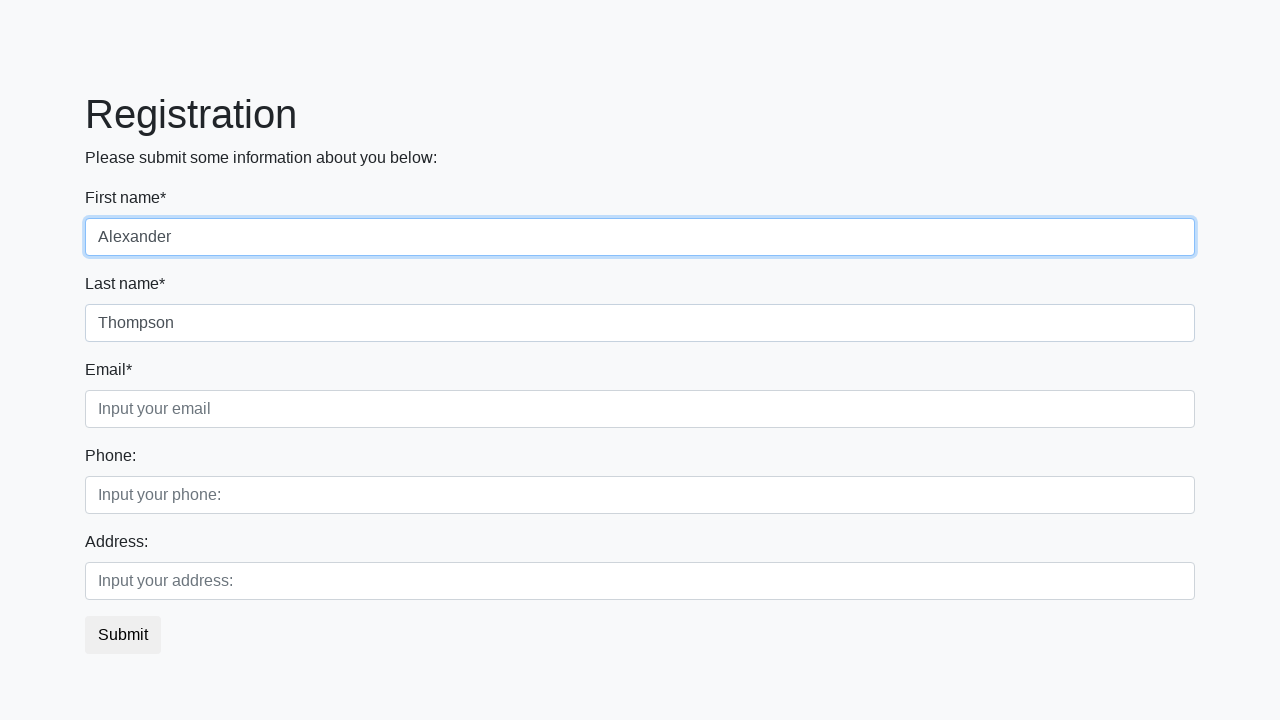

Filled email field with 'alex.thompson@example.com' on .third[required]
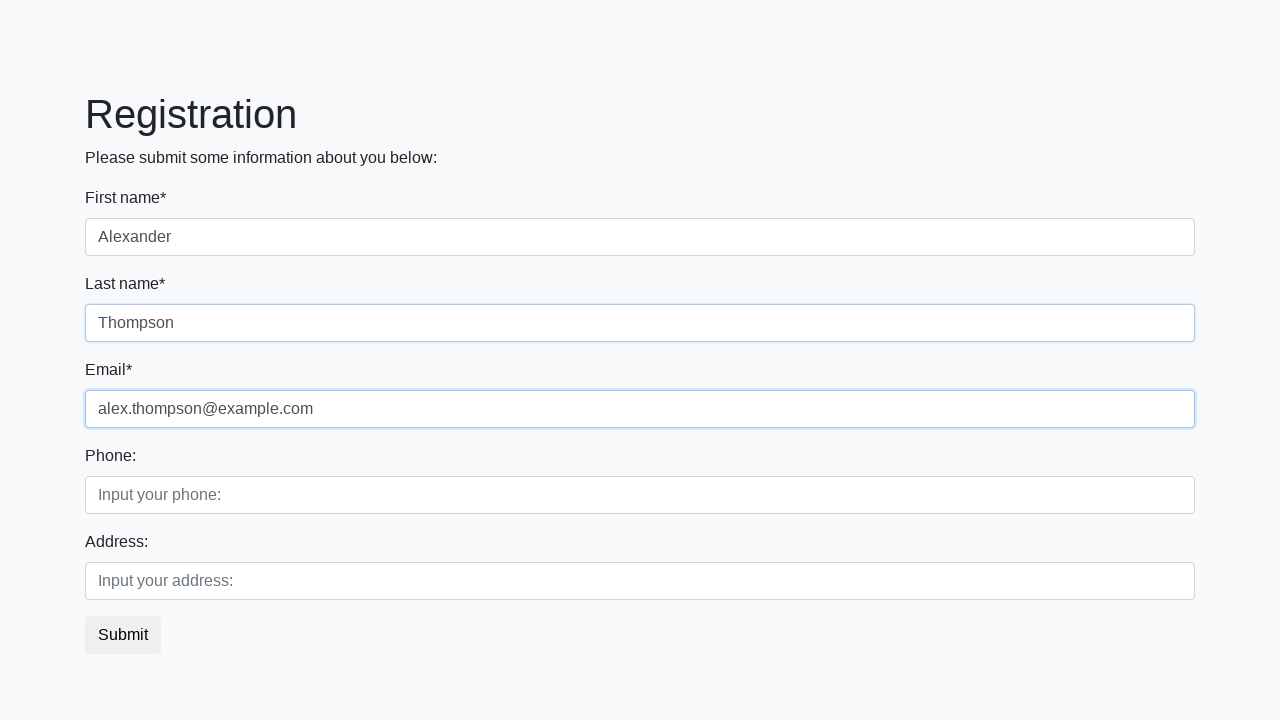

Clicked submit button to register at (123, 635) on button.btn
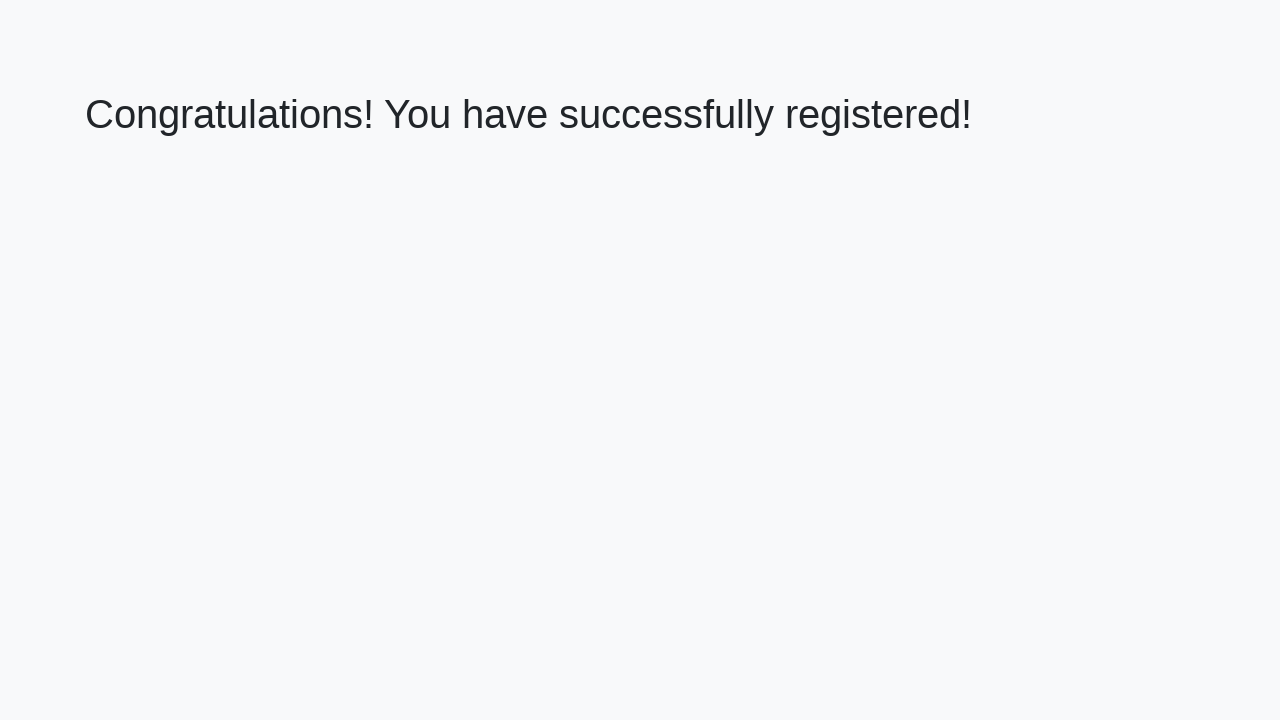

Success message appeared
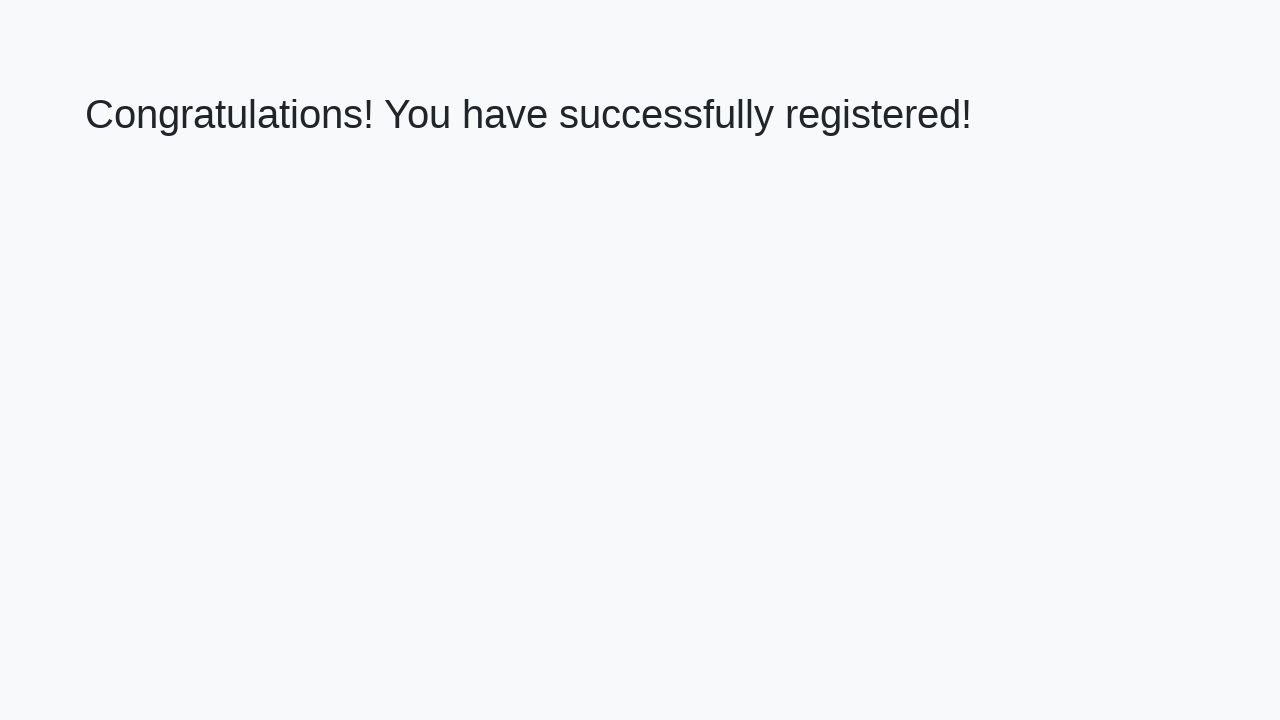

Retrieved success message text
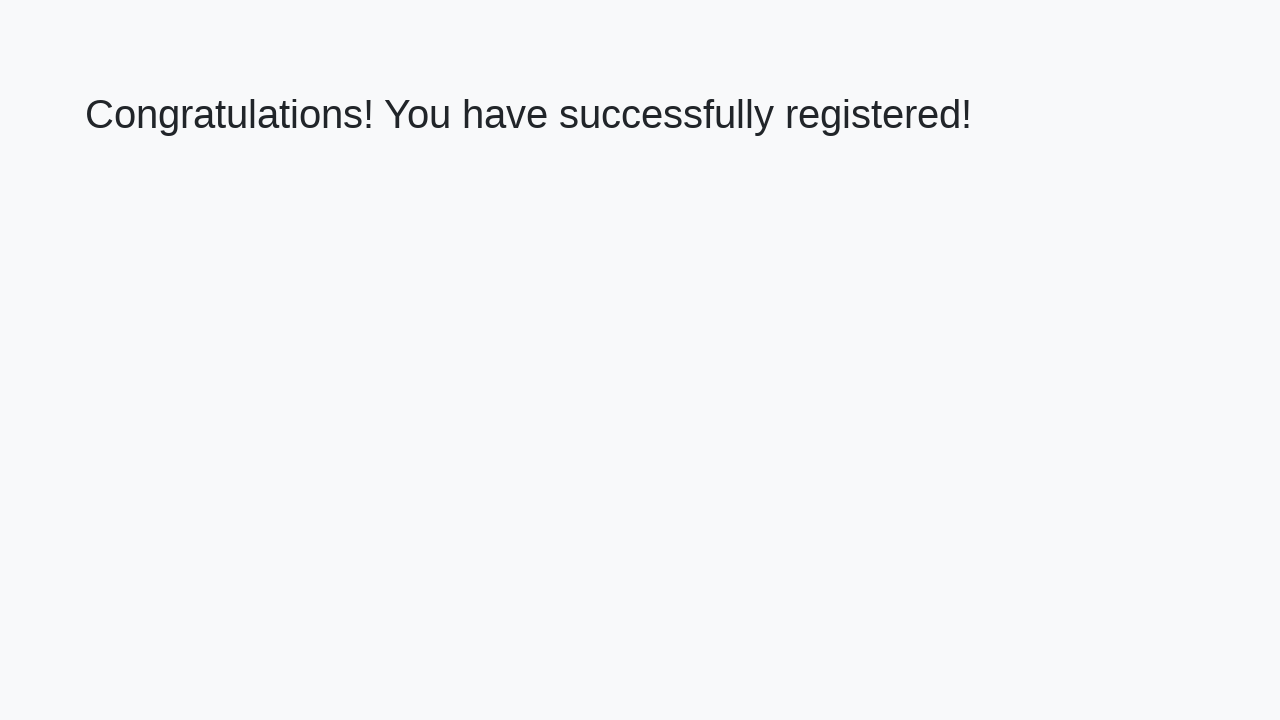

Verified success message displays 'Congratulations! You have successfully registered!'
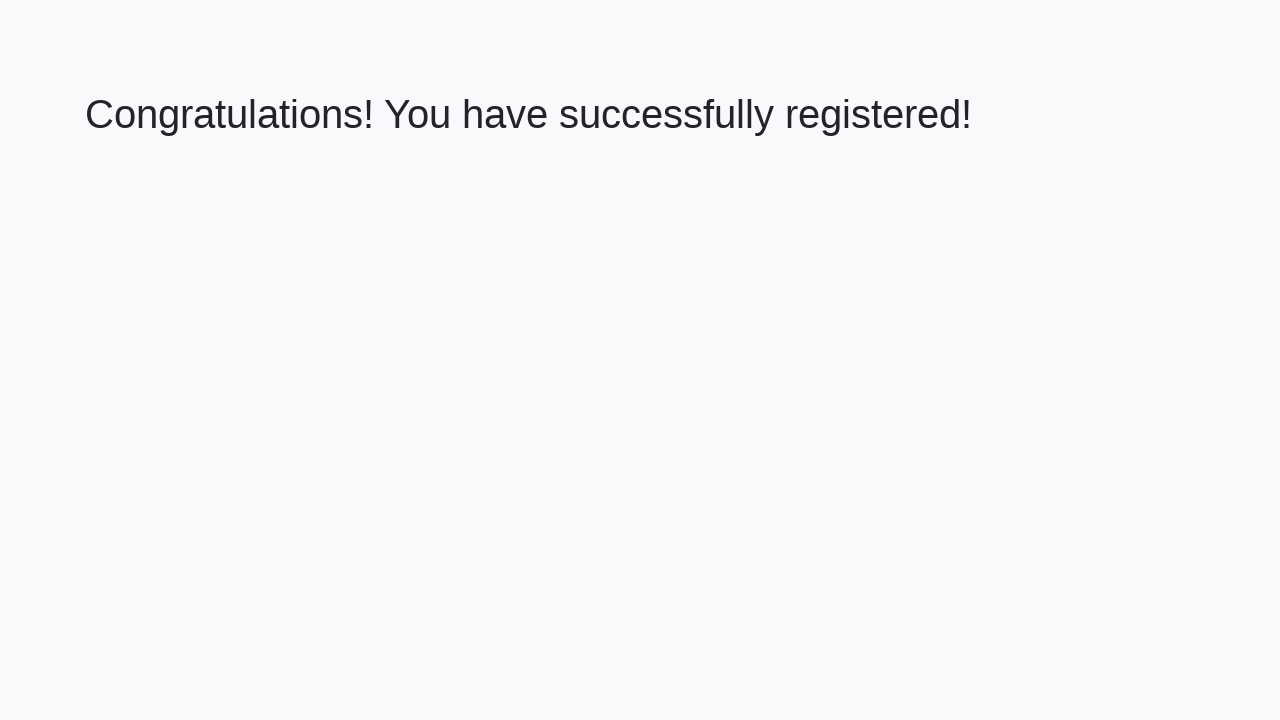

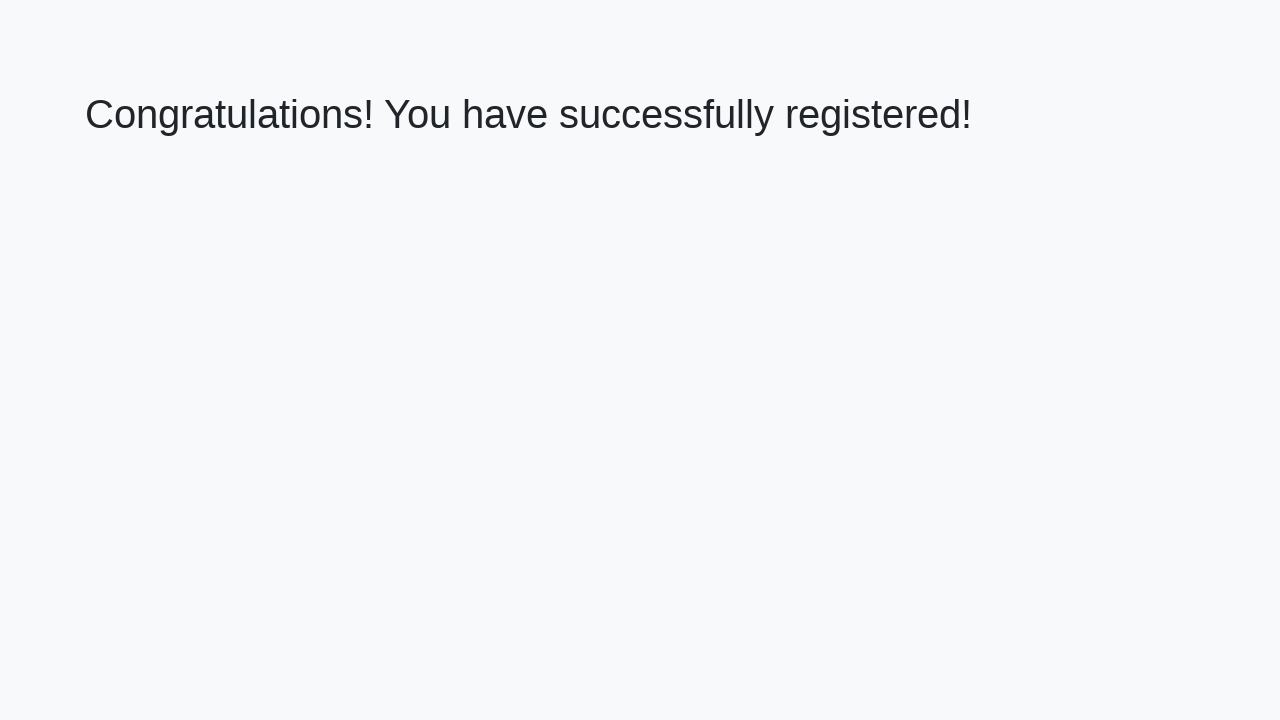